Tests navigation functionality by clicking on BLOG, SUPPORT, and PRACTICE links and verifying the resulting URLs

Starting URL: https://www.letskodeit.com/practice

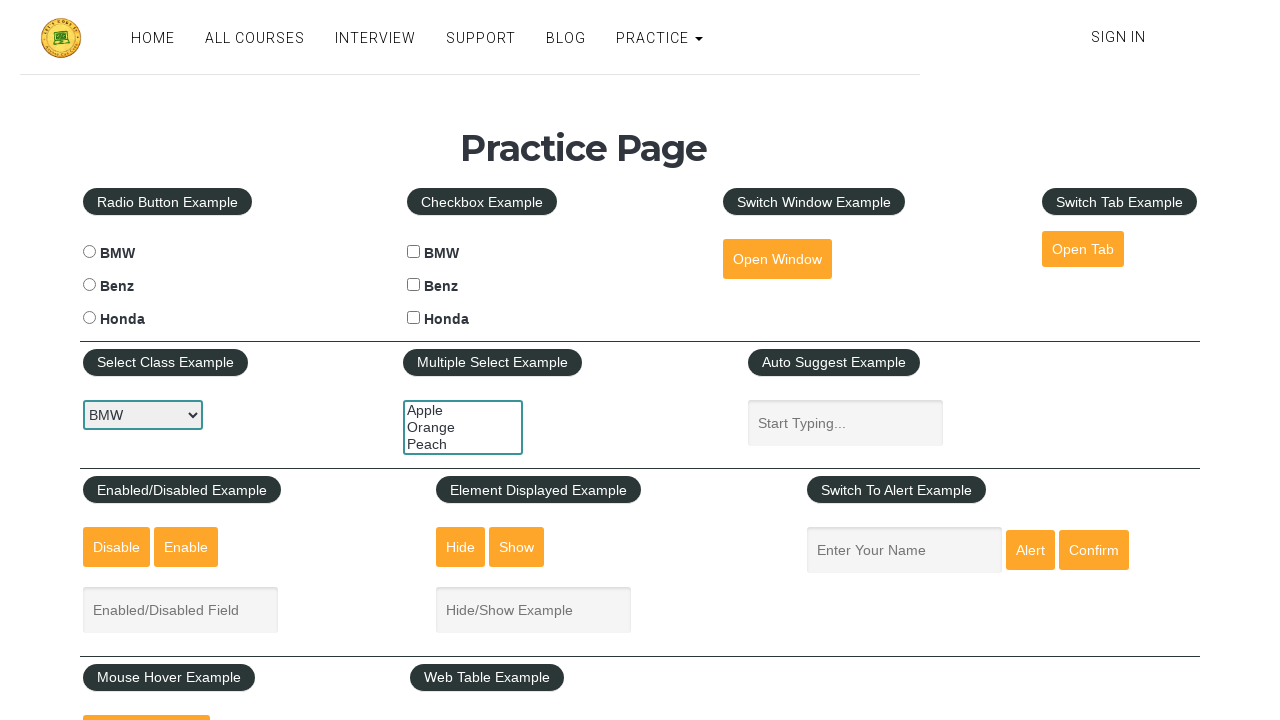

Clicked on BLOG link at (566, 38) on text=BLOG
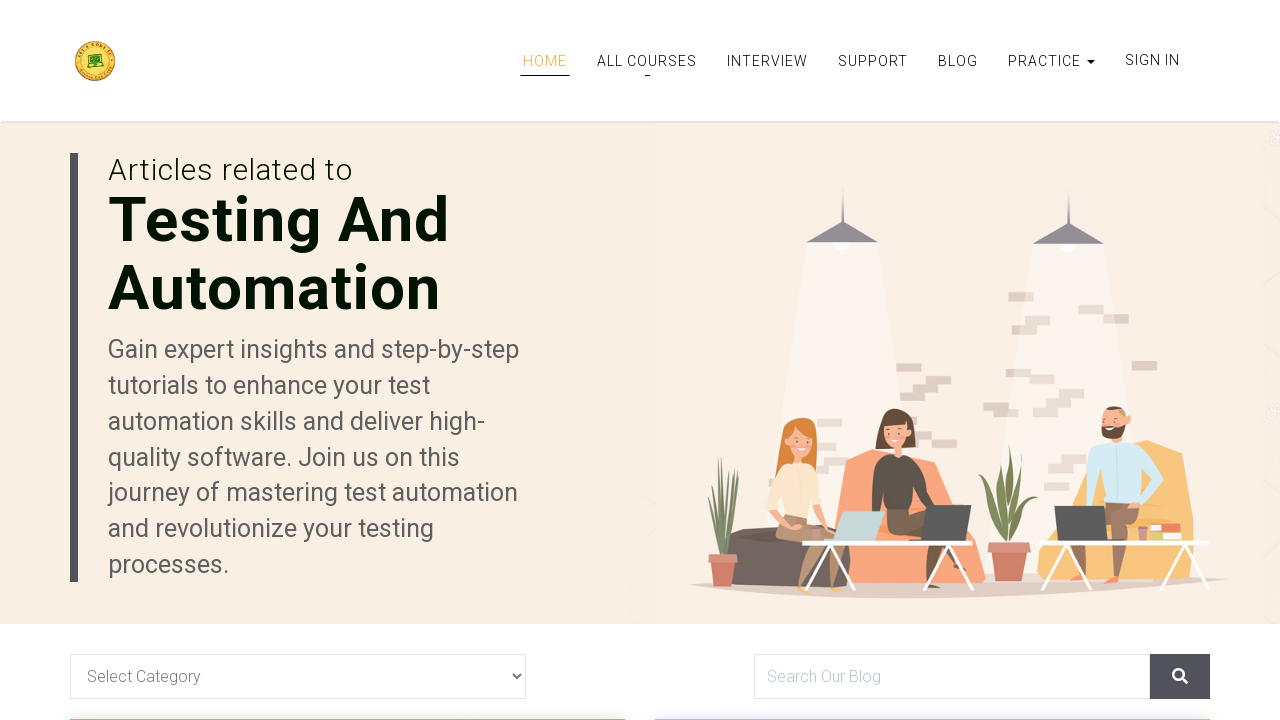

Retrieved blog URL: https://www.letskodeit.com/blog
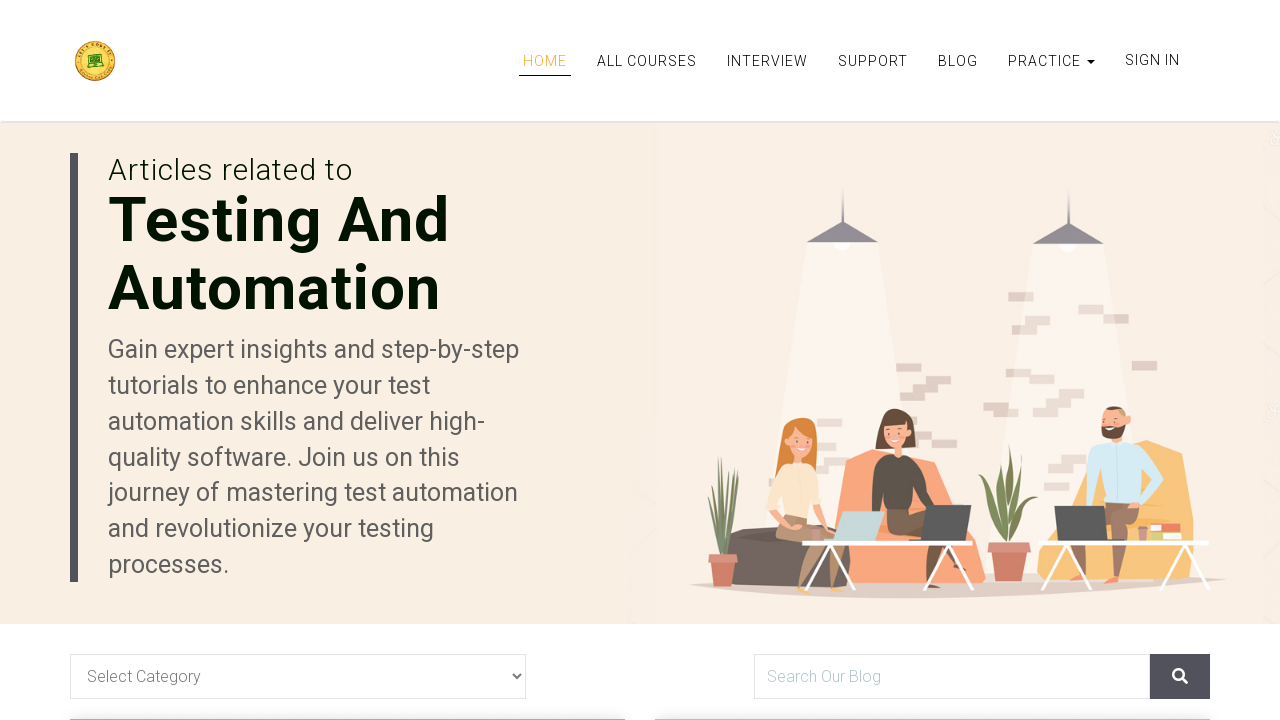

Clicked on SUPPORT link at (873, 61) on text=SUPPORT
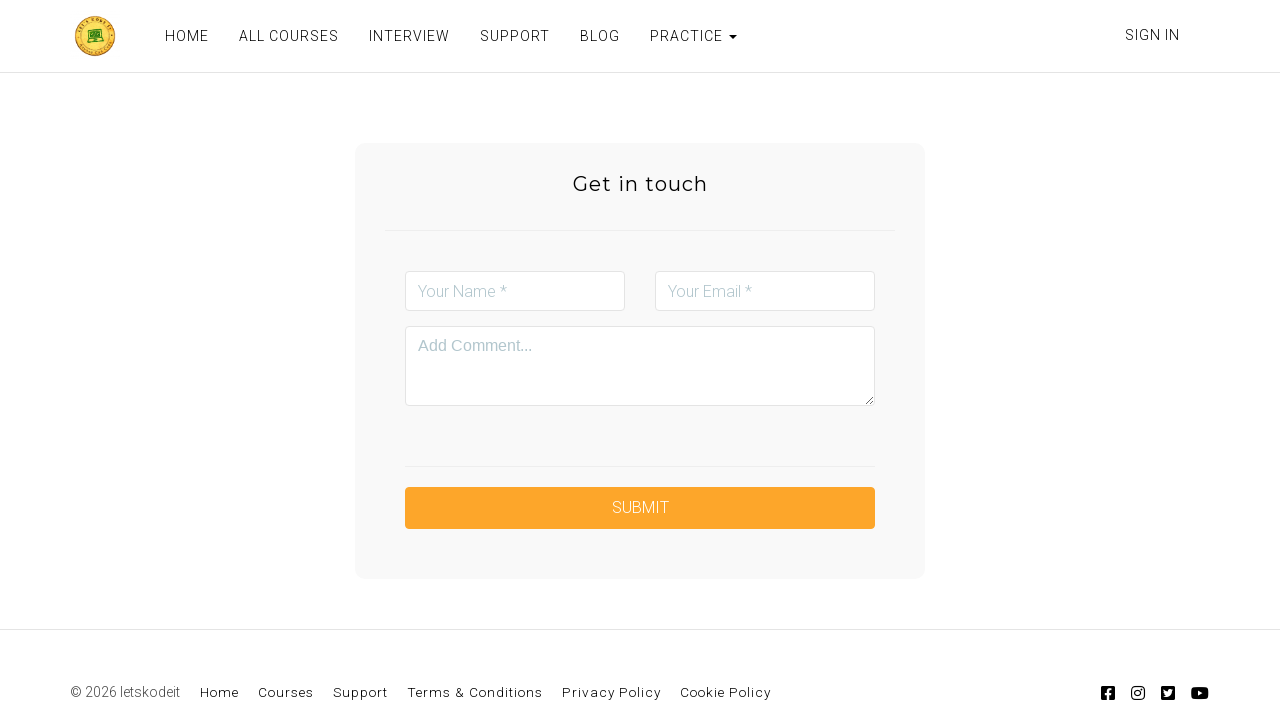

Retrieved support URL: https://www.letskodeit.com/support
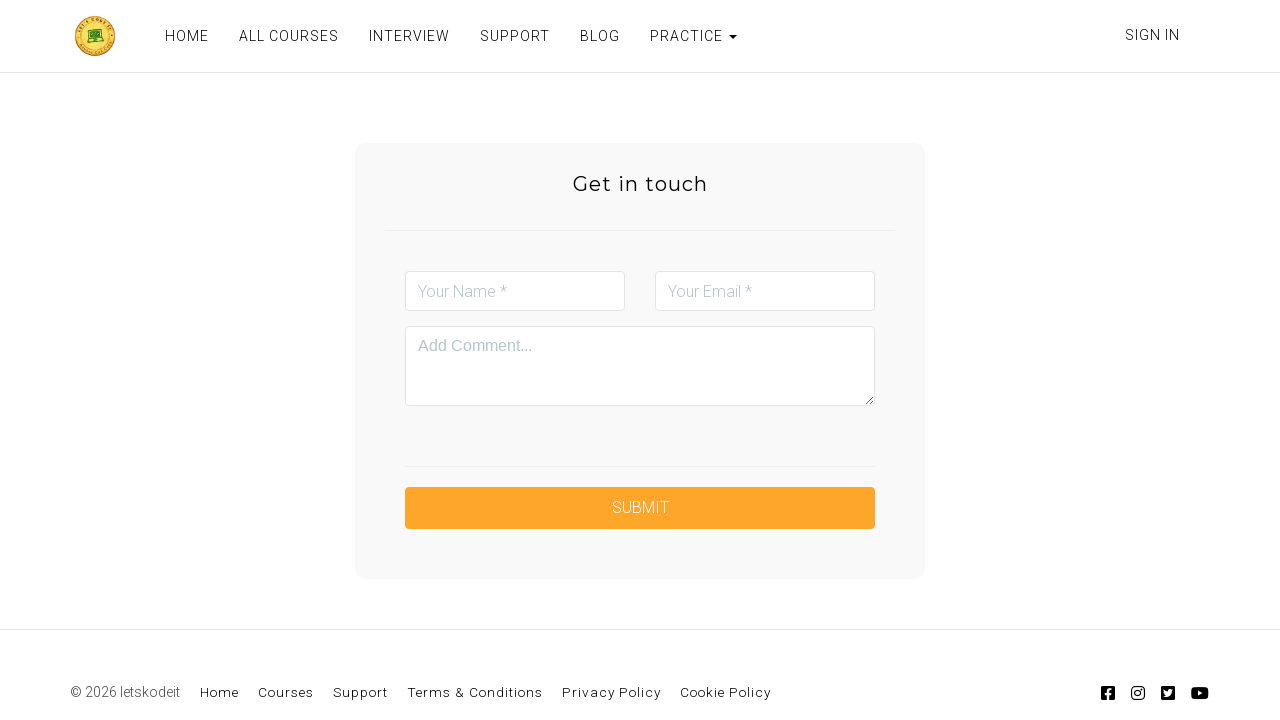

Clicked on PRACTICE link at (688, 36) on text=PRACTICE
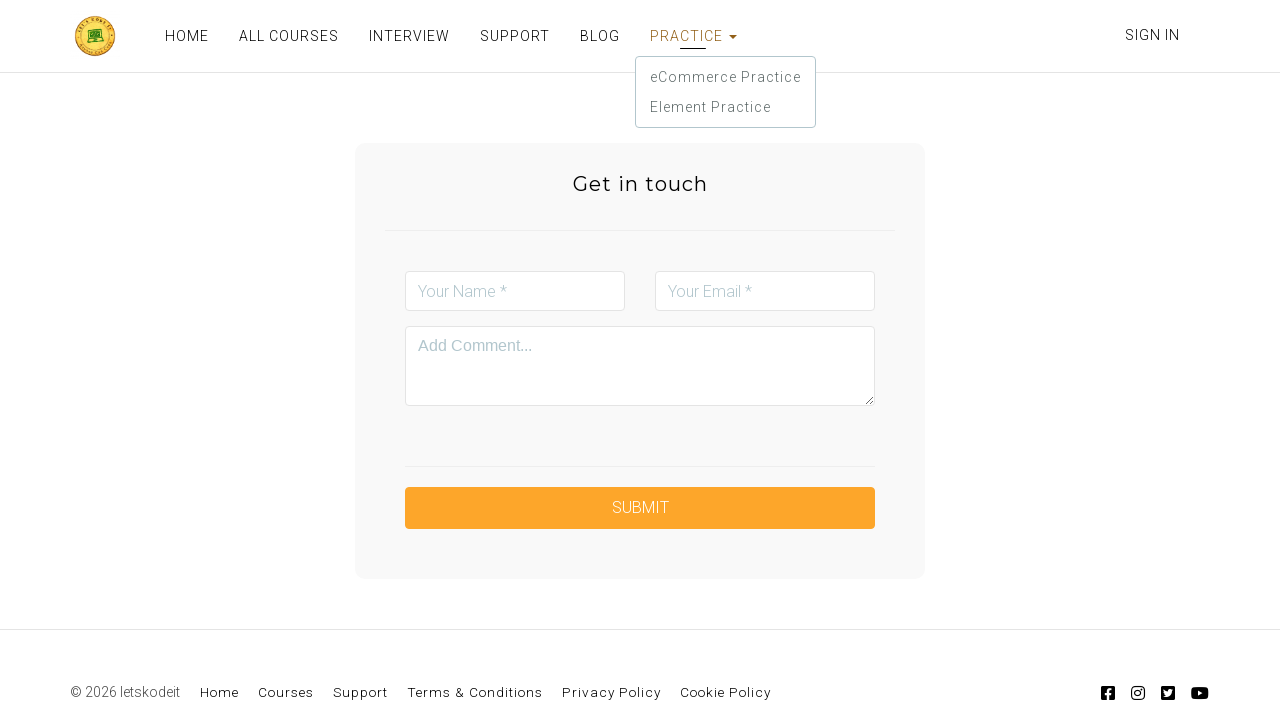

Retrieved practice URL: https://www.letskodeit.com/support
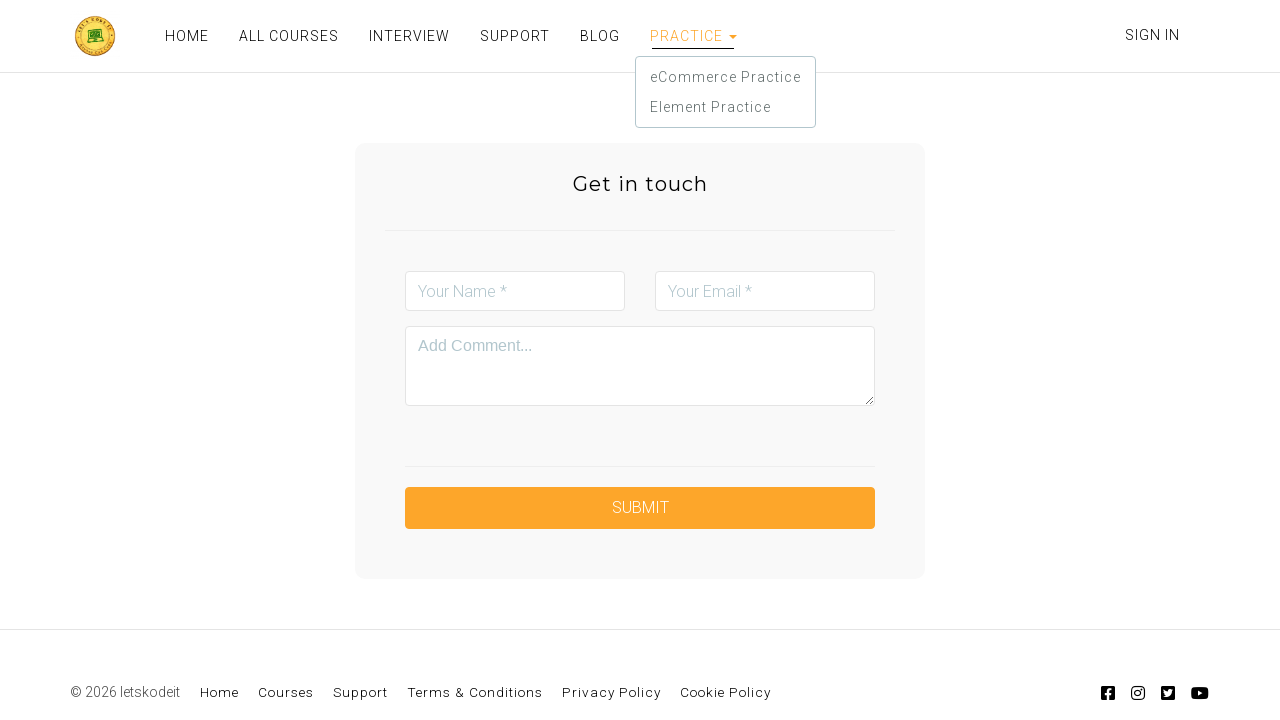

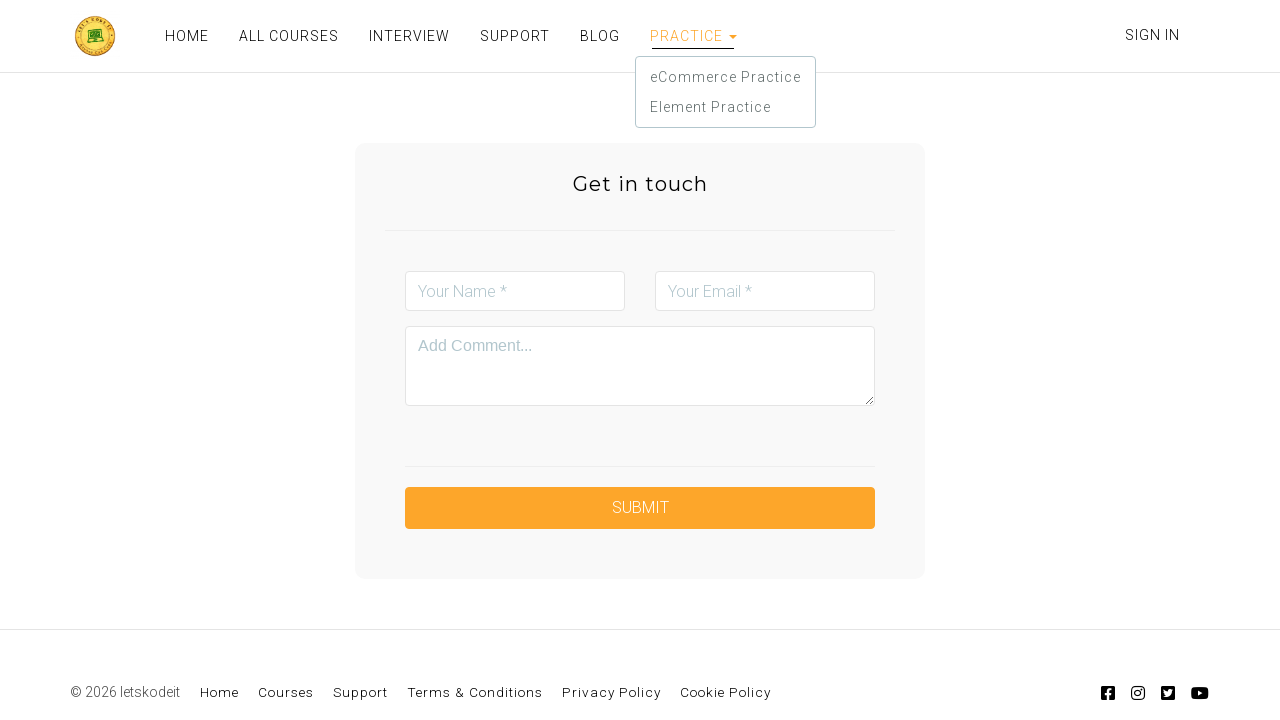